Navigates to a homepage listing, scrolls to a specific link by text, and clicks on it to navigate to that page.

Starting URL: https://javmodel.com/jav/homepages.php?

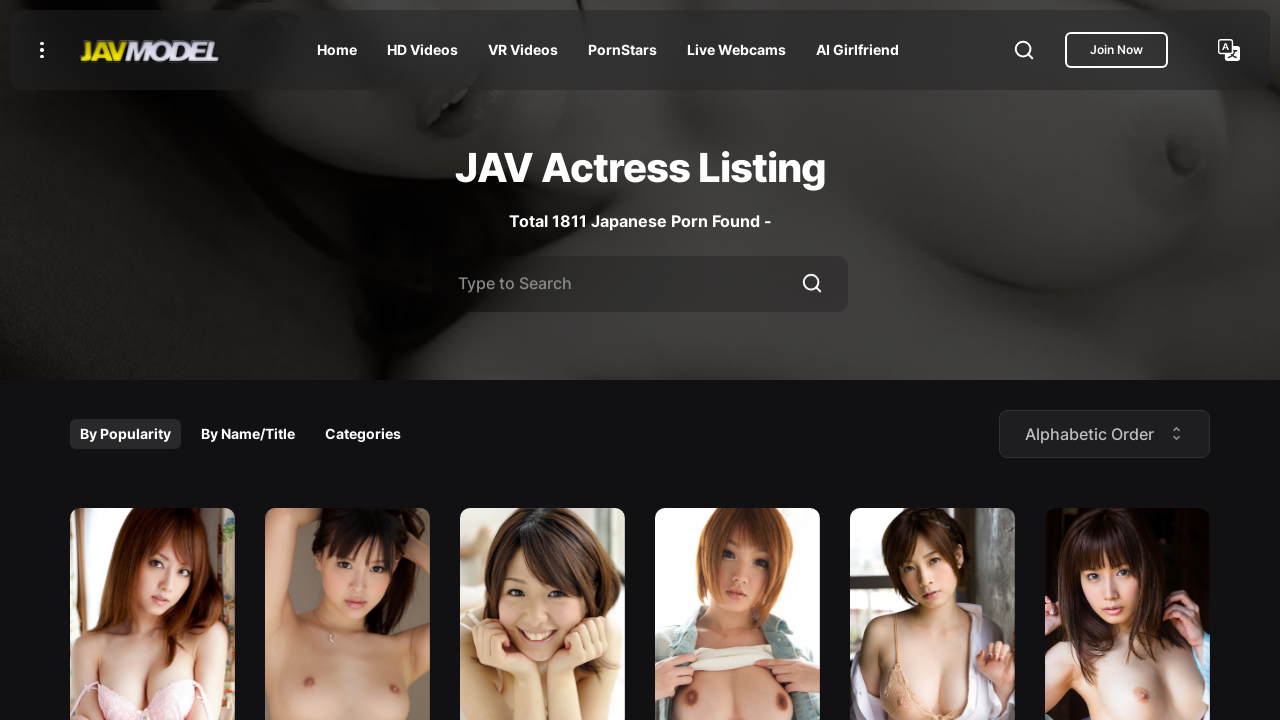

Located link with text 'Akiho Yoshizawa'
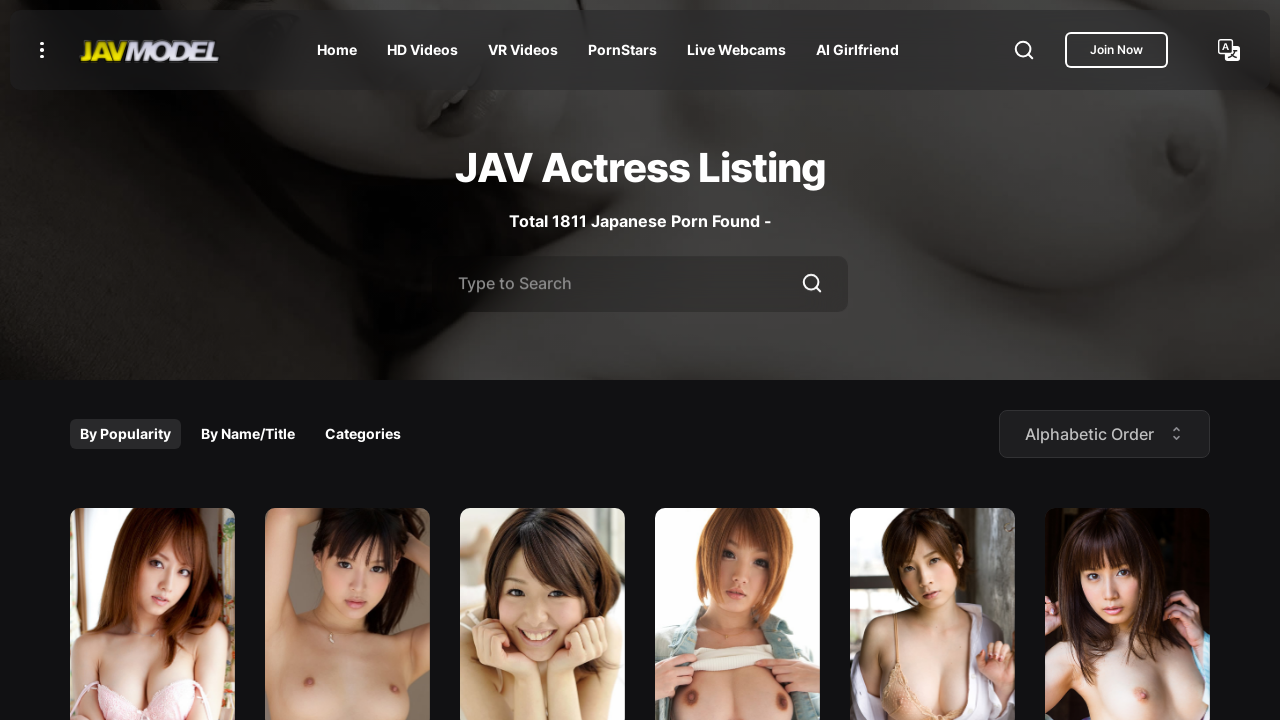

Scrolled 'Akiho Yoshizawa' link into view
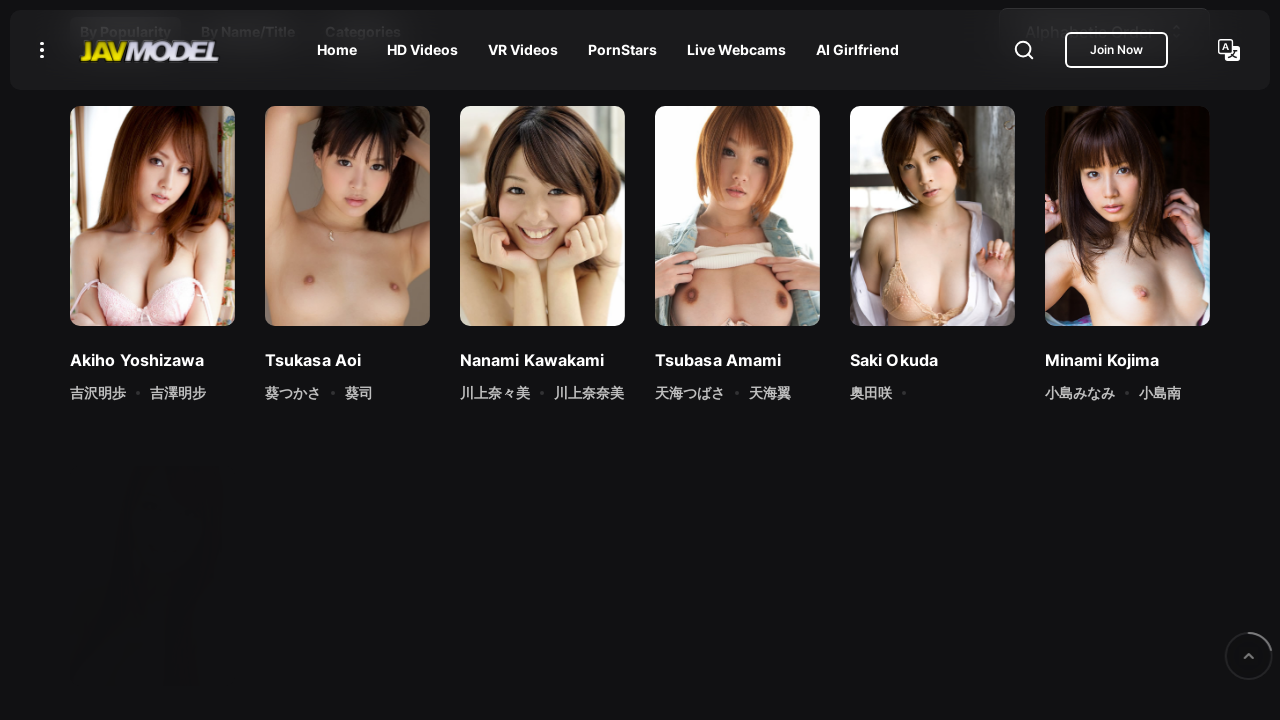

Waited 1 second for scroll animation to complete
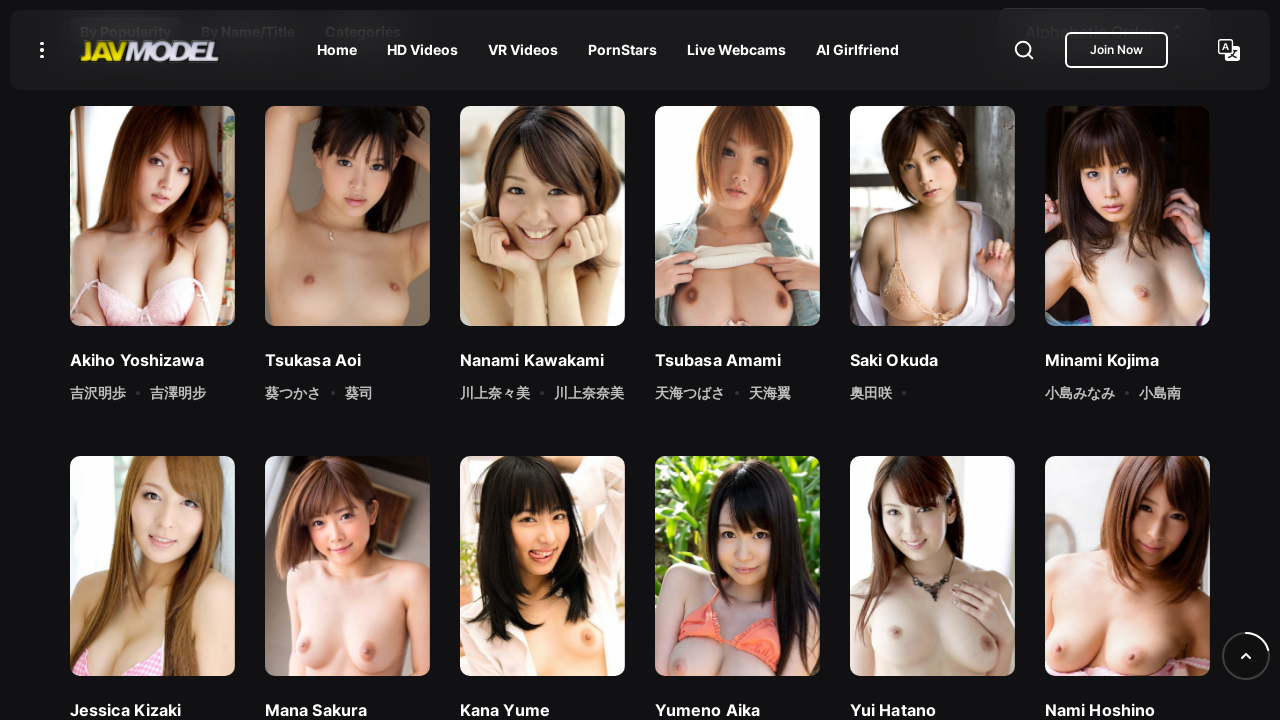

Clicked on 'Akiho Yoshizawa' link at (137, 360) on internal:text="Akiho Yoshizawa"s
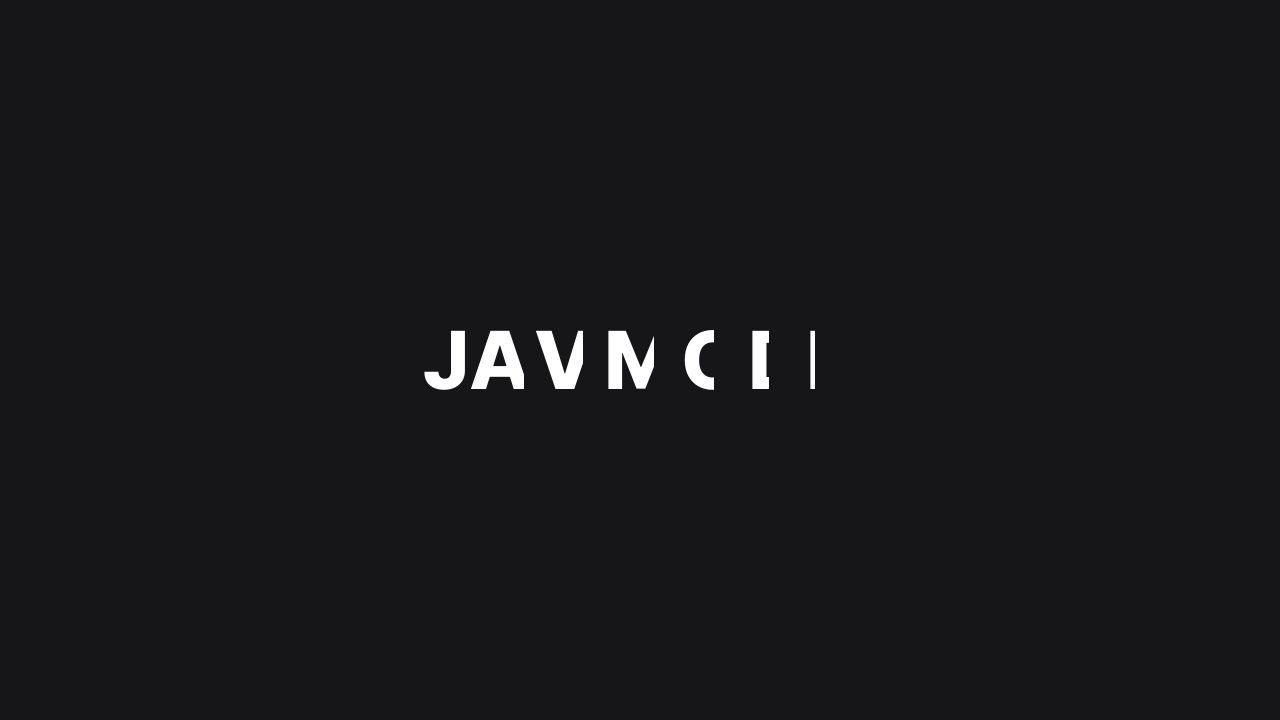

Page navigation completed and DOM content loaded
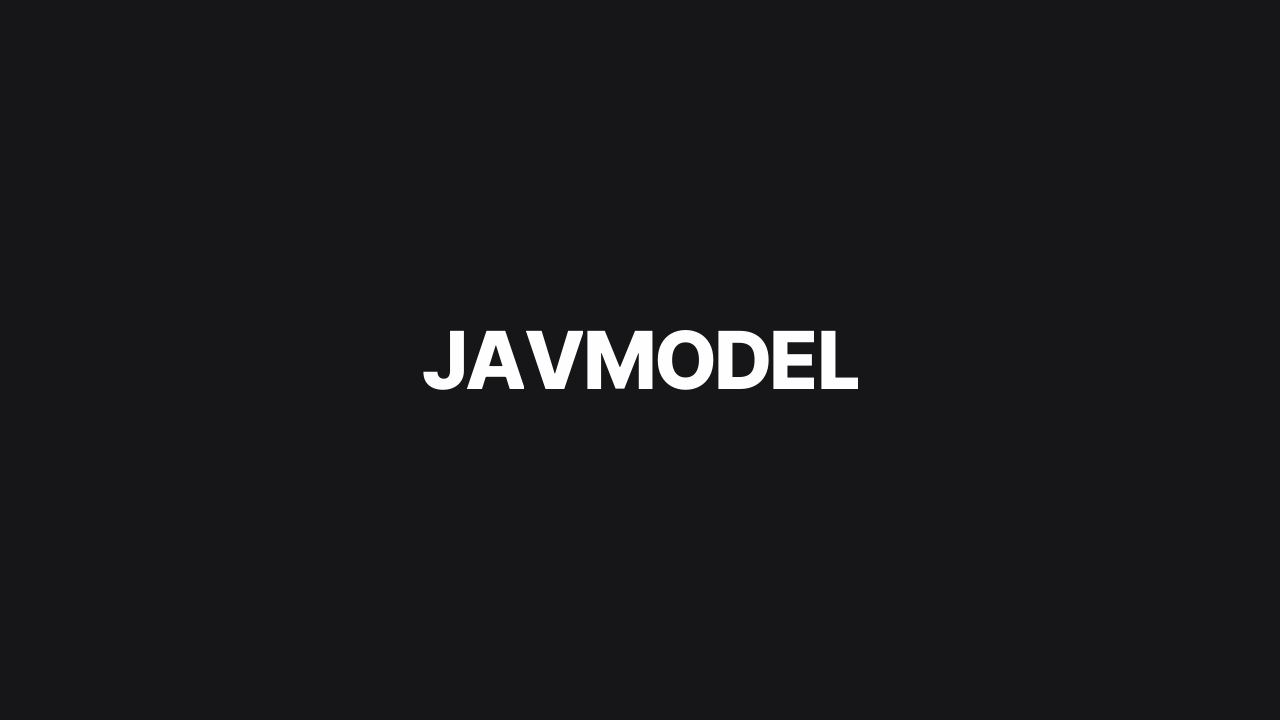

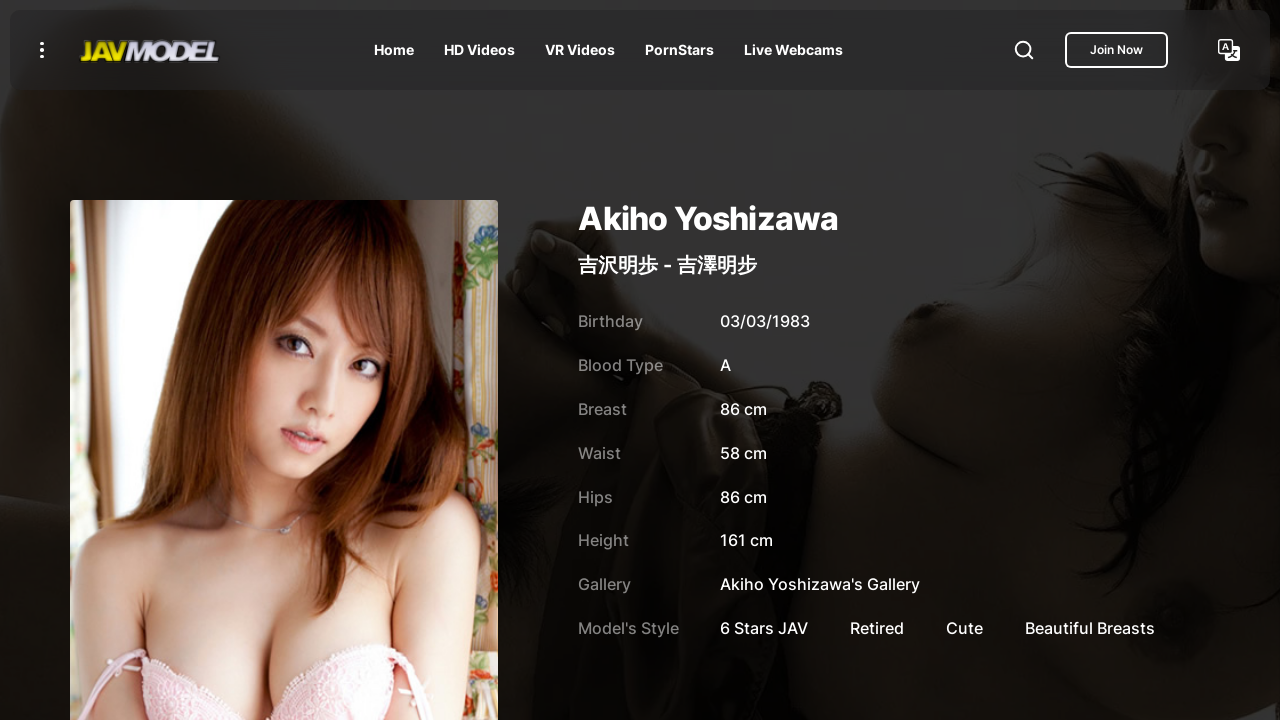